Tests autocomplete functionality by entering an address into an autocomplete field

Starting URL: https://formy-project.herokuapp.com/autocomplete

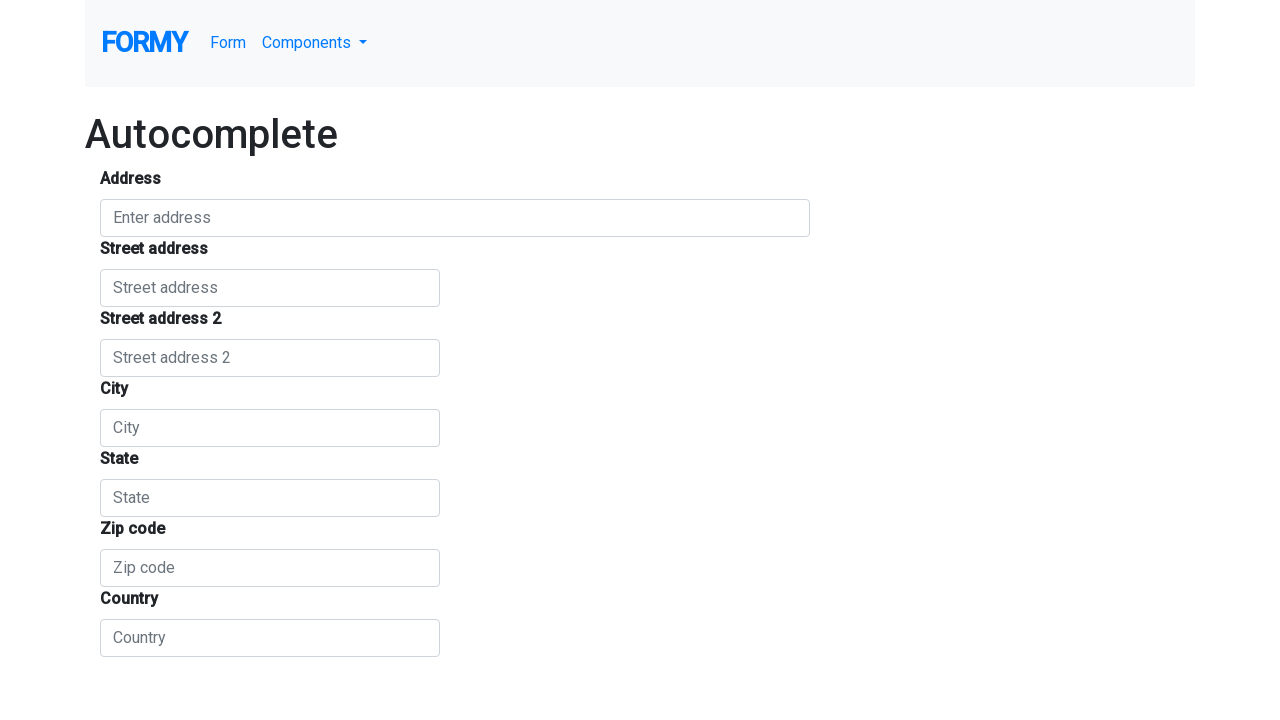

Navigated to autocomplete test page
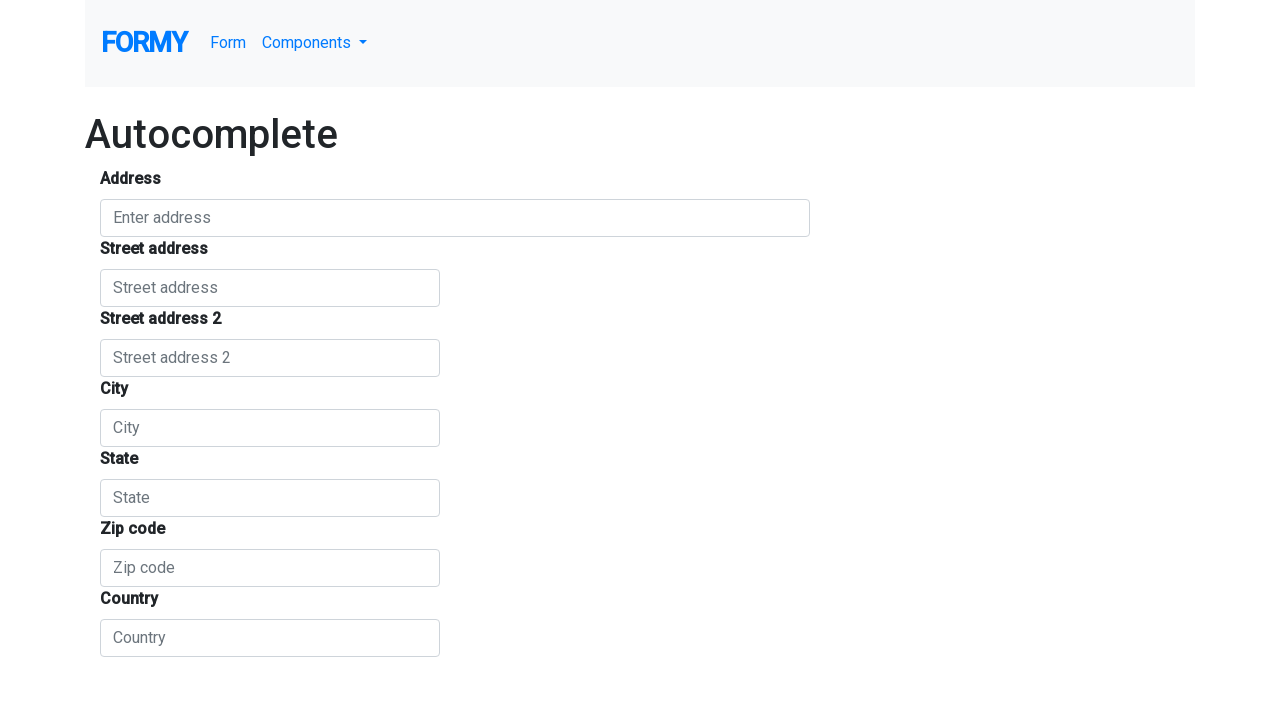

Entered address '20800 Homestead Rd, Cupertino, CA' into autocomplete field on #autocomplete
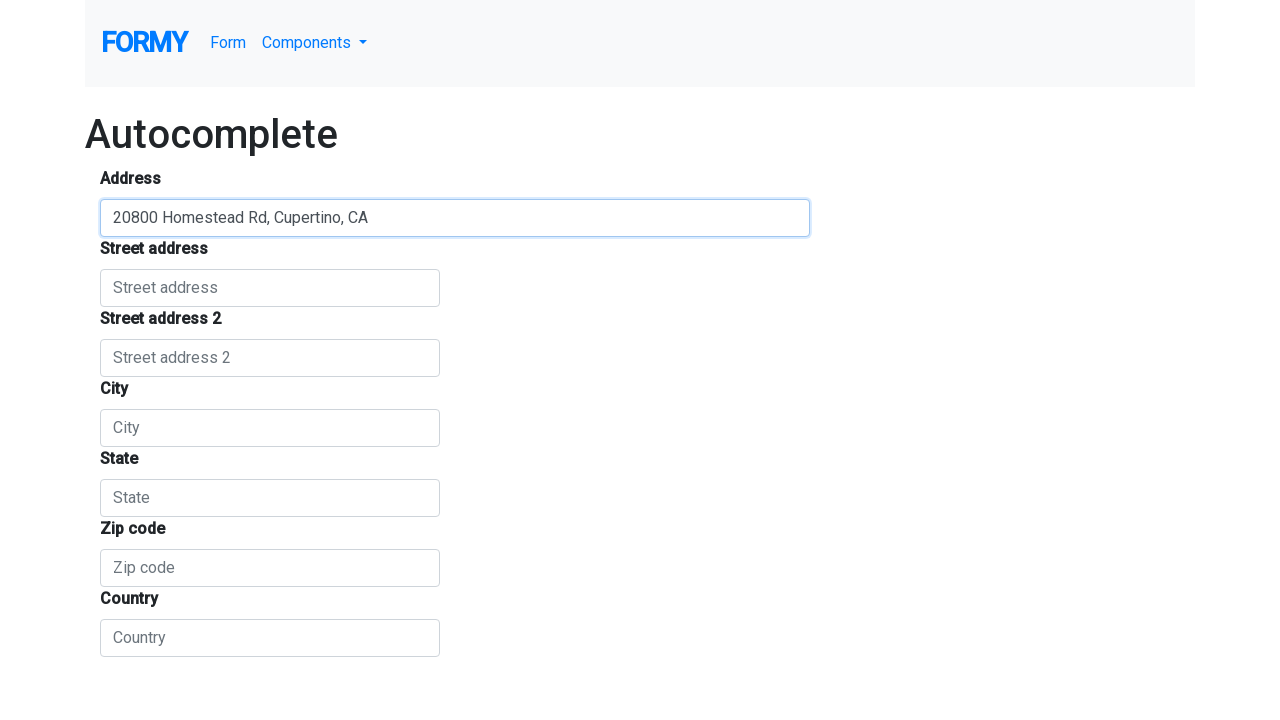

Waited for autocomplete suggestions to appear
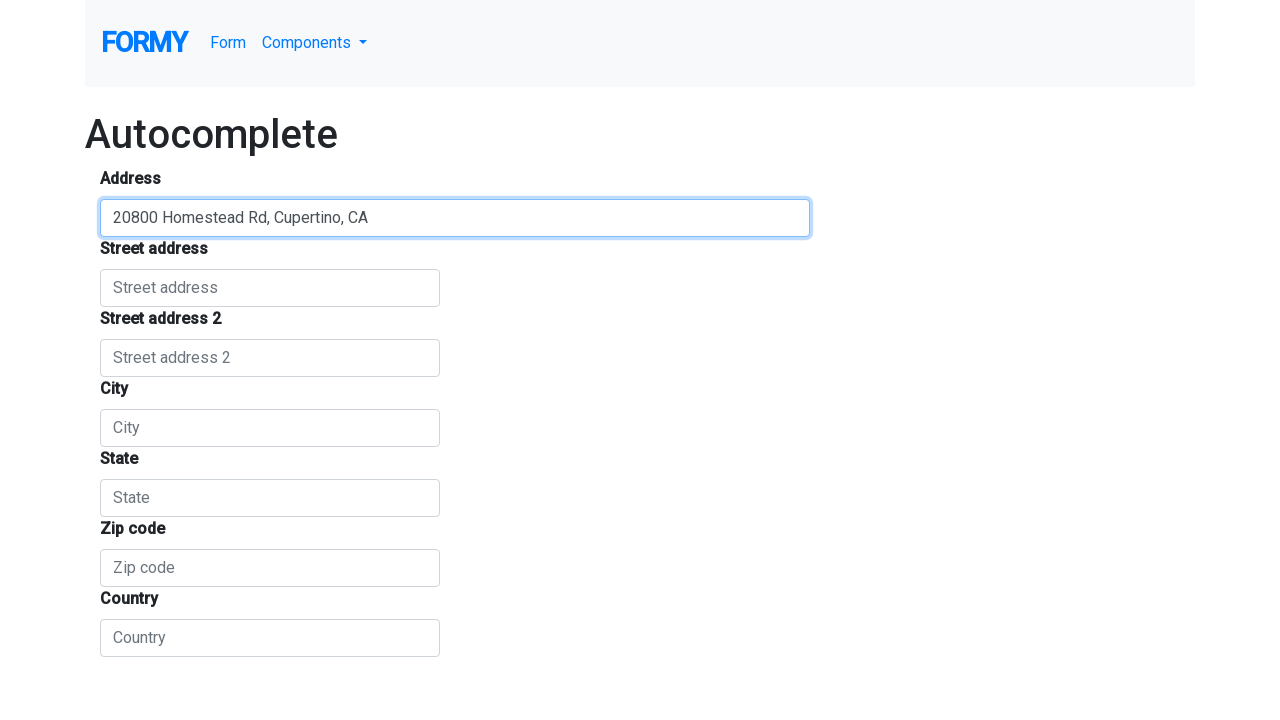

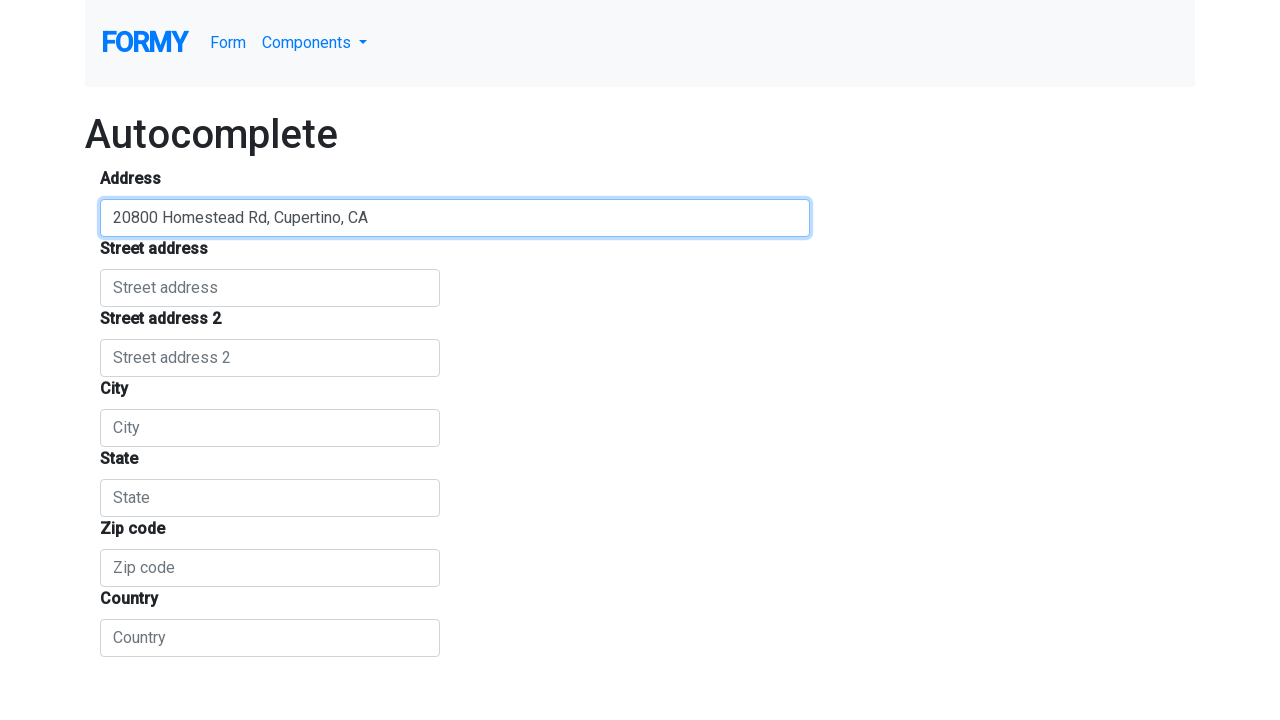